Automates playing the Cookie Clicker game by selecting English language, repeatedly clicking the big cookie, and purchasing upgrades from the store every 5 seconds for a limited duration.

Starting URL: https://ozh.github.io/cookieclicker/

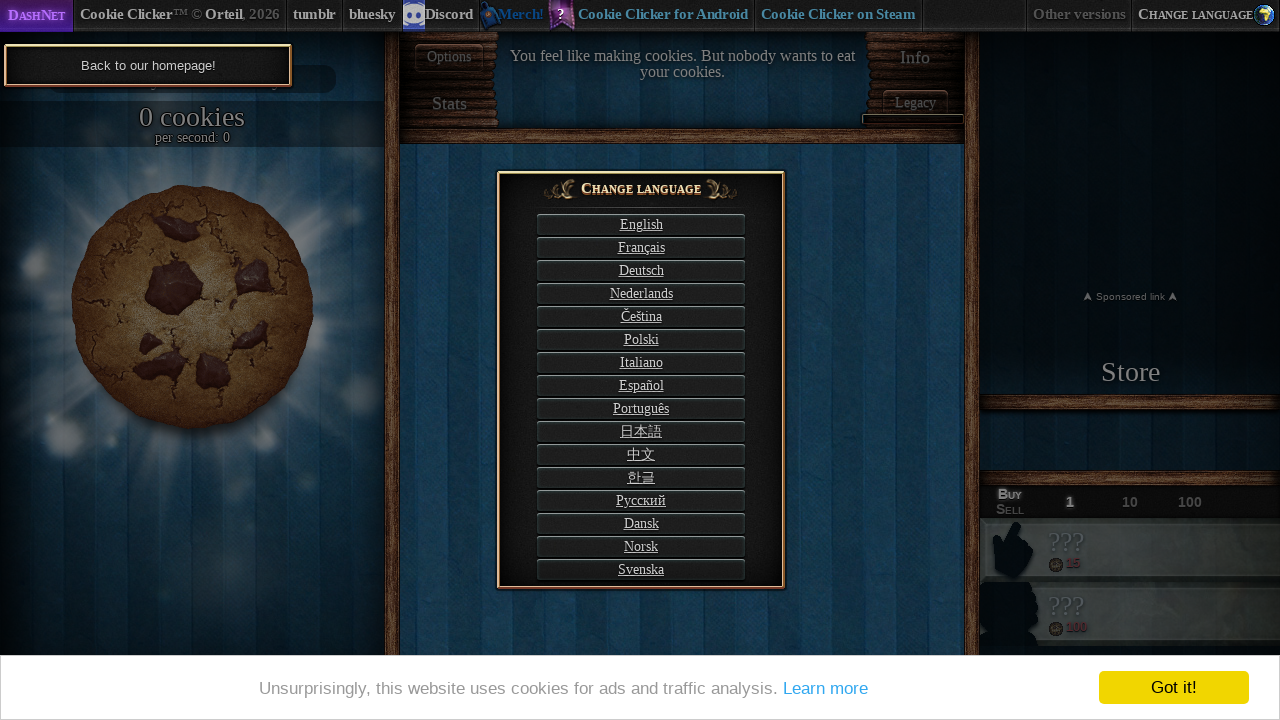

Waited for Cookie Clicker page to load (networkidle)
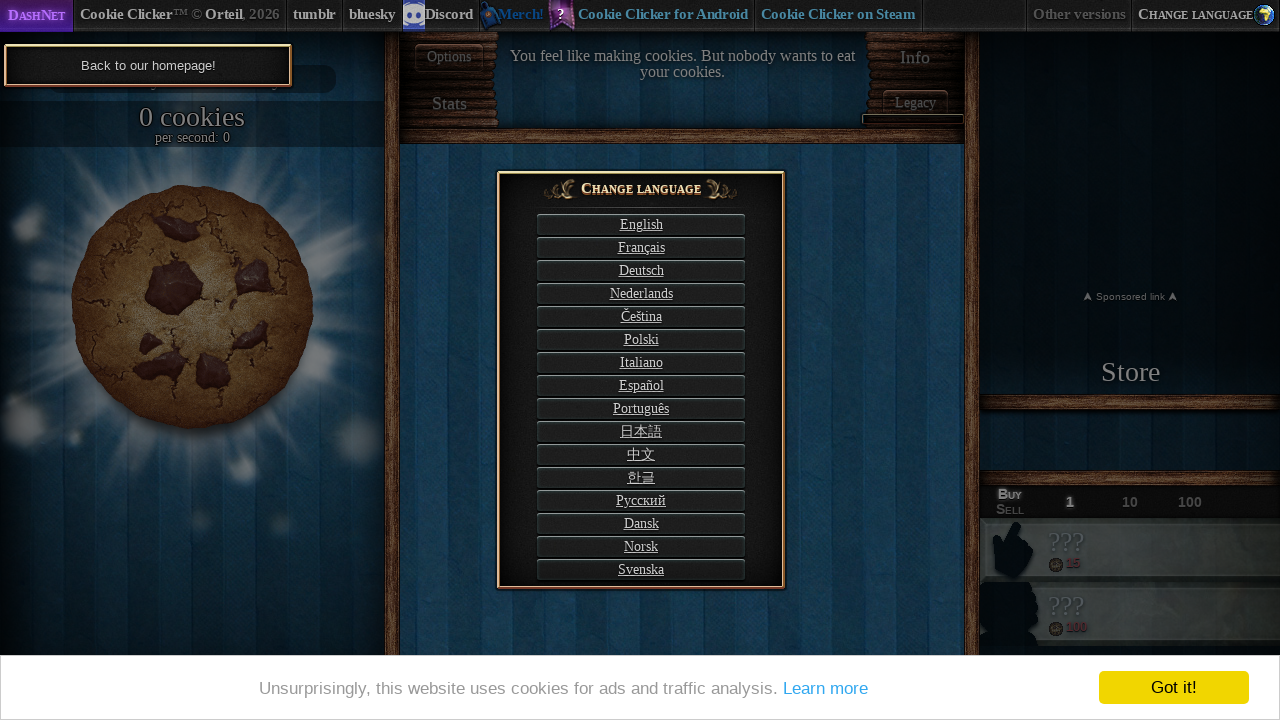

Clicked English language button at (641, 224) on #langSelect-EN
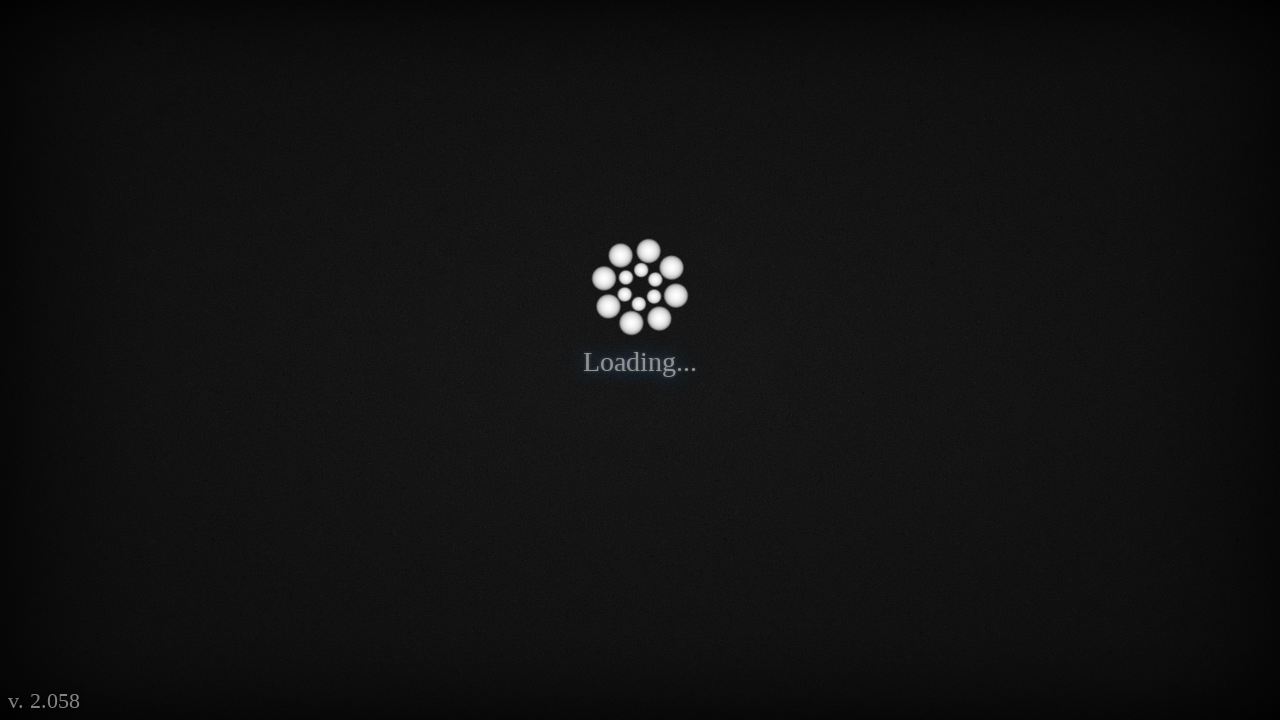

Waited for English language to load
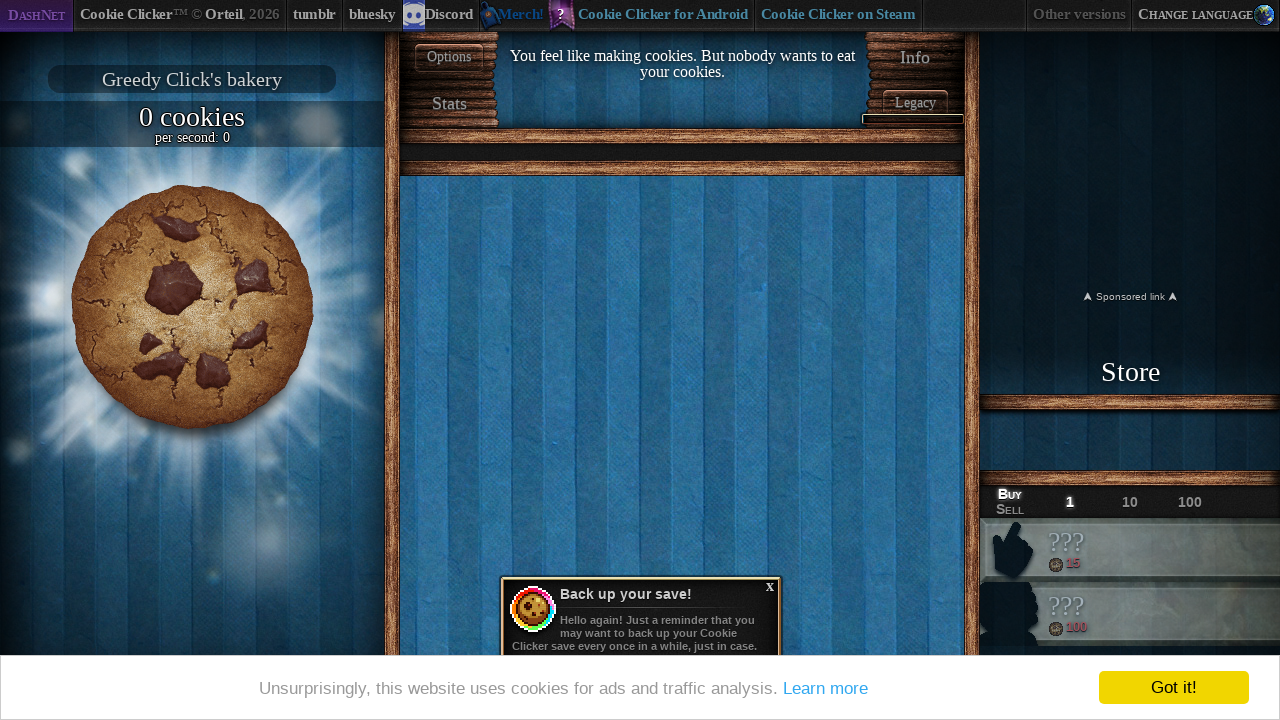

Waited for game to settle after language selection
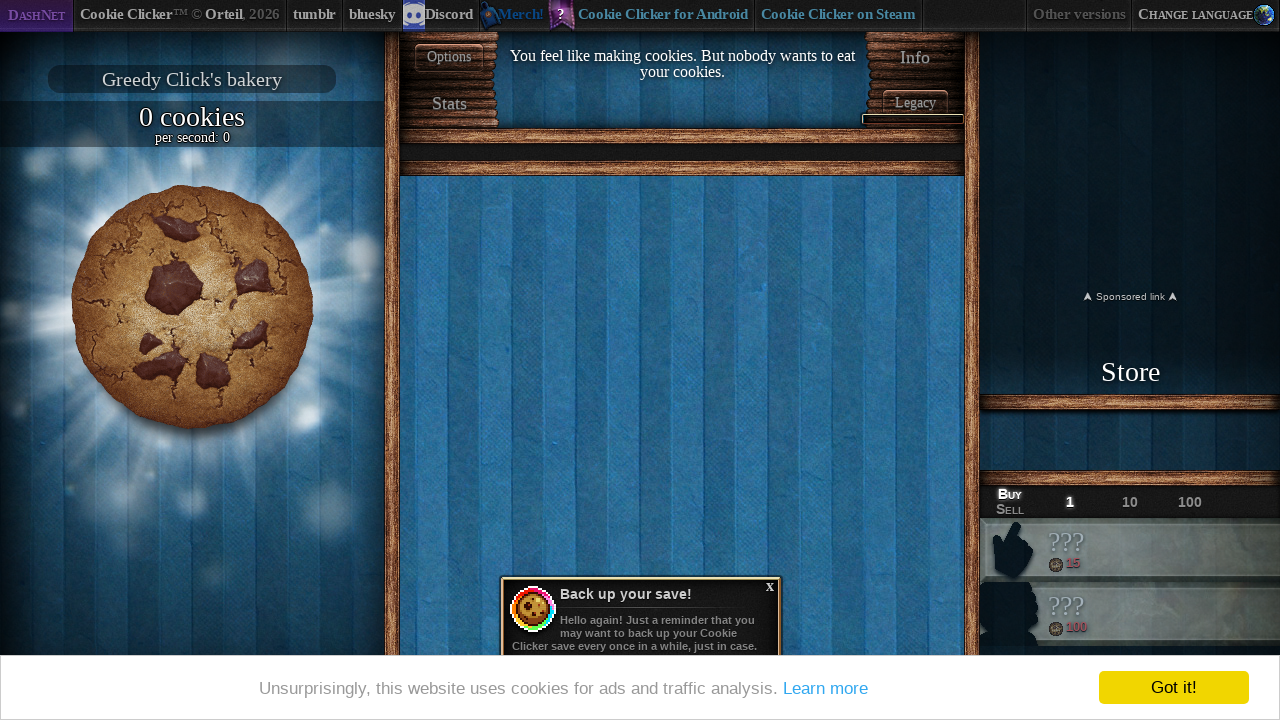

Located and confirmed big cookie is visible
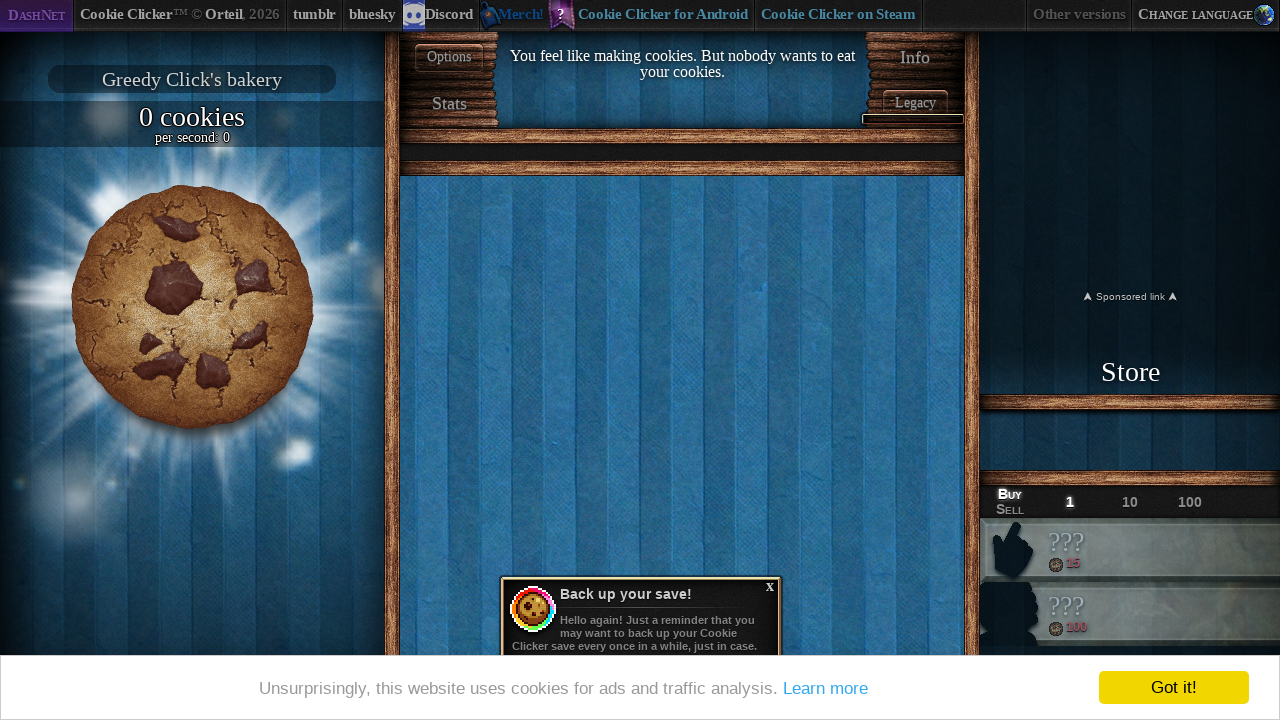

Clicked big cookie 50 times rapidly at (192, 307) on #bigCookie
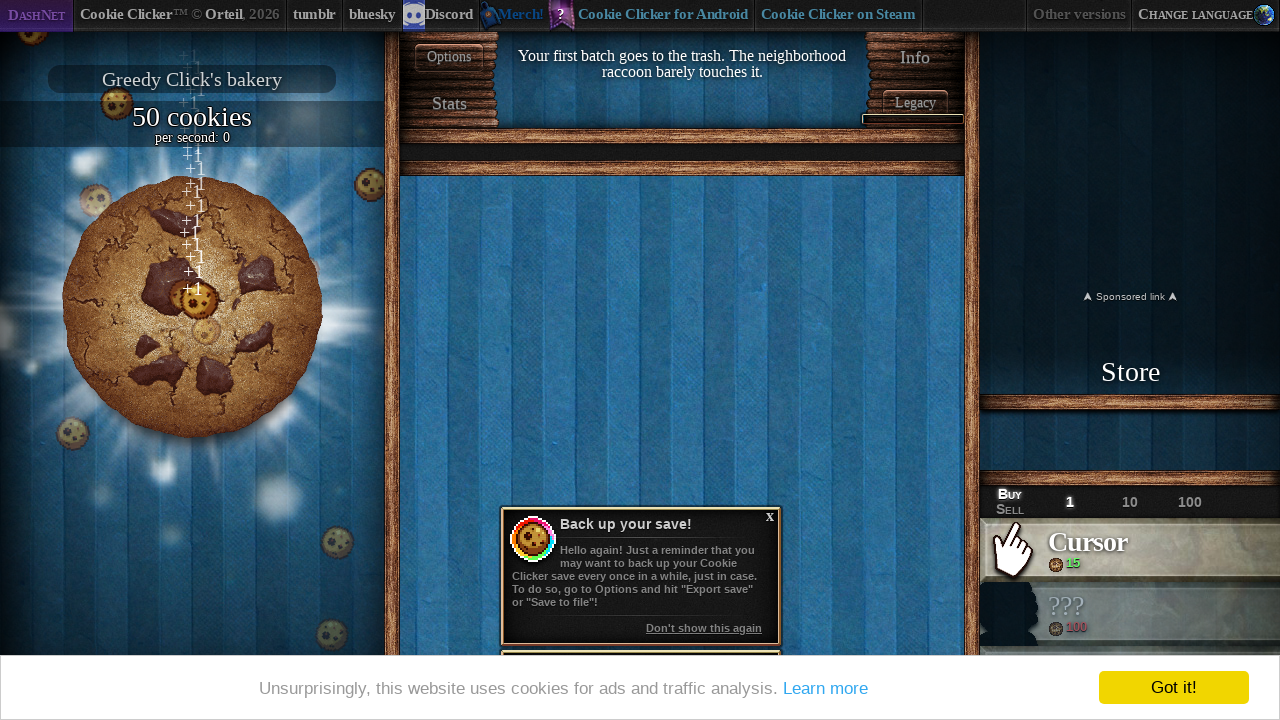

Purchased most expensive affordable upgrade (found 1 enabled products) at (1130, 550) on div[id^='product'].enabled >> nth=-1
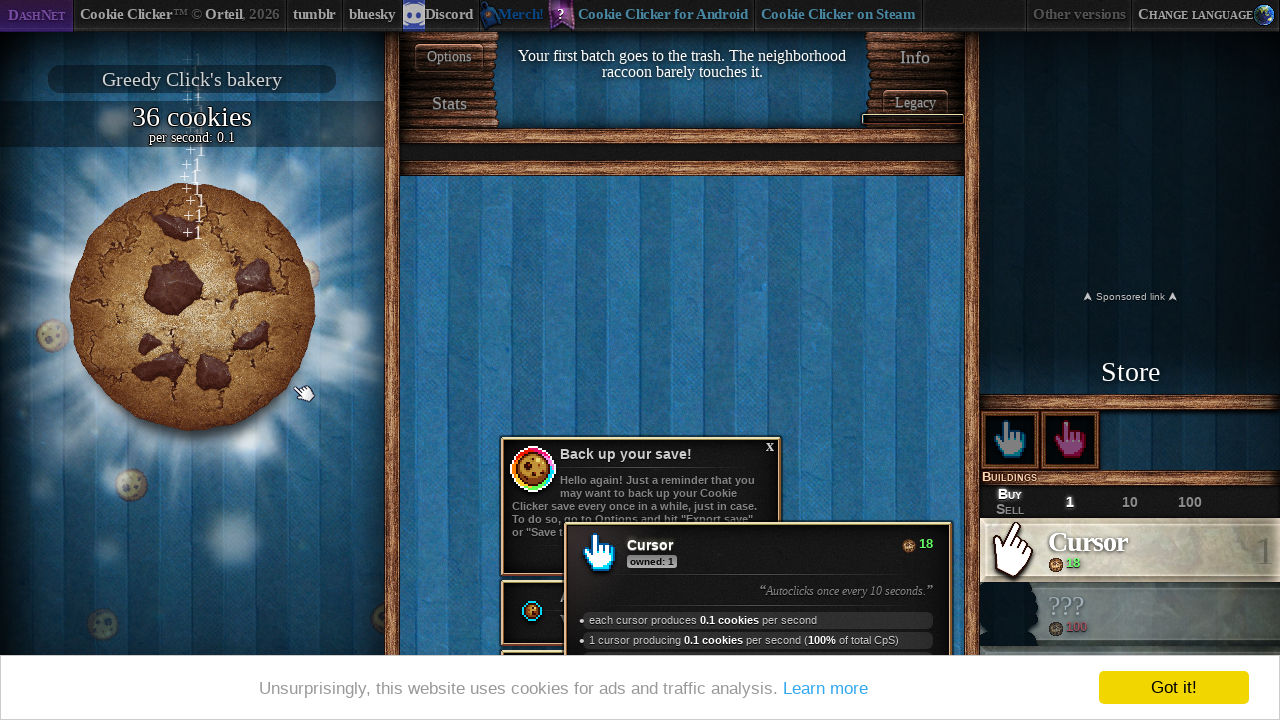

Clicked big cookie 50 times rapidly at (192, 307) on #bigCookie
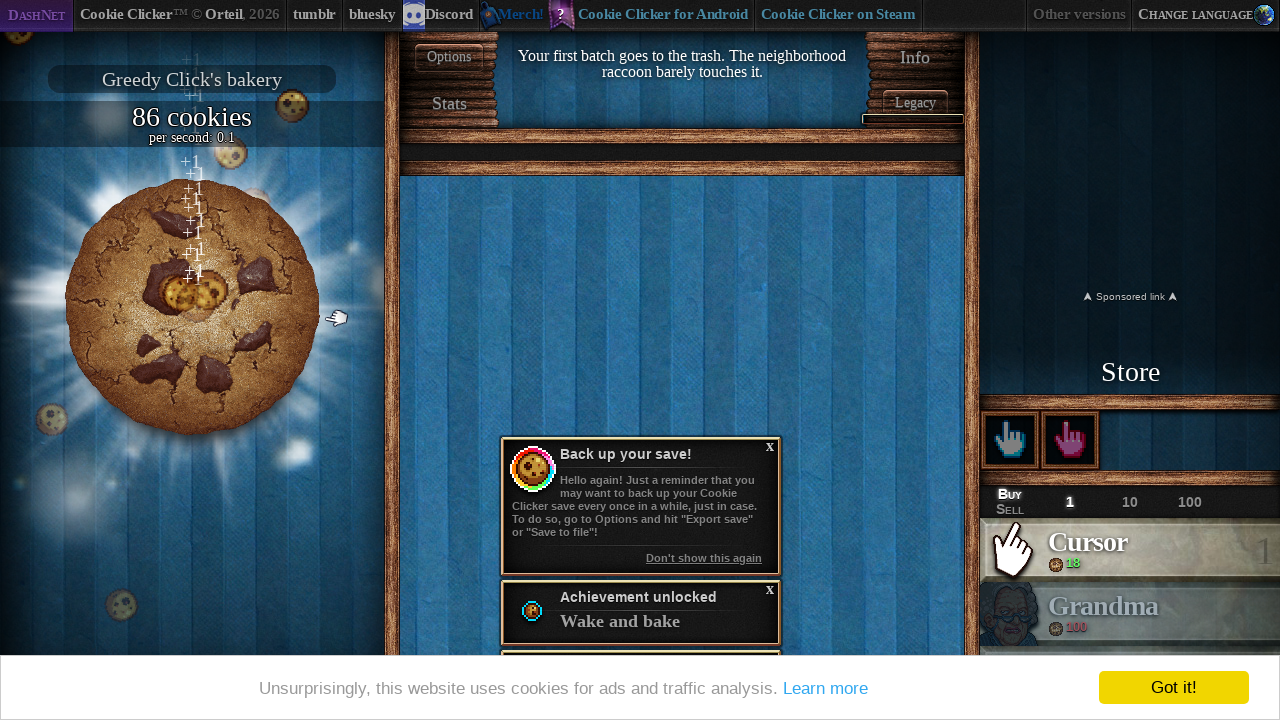

Purchased most expensive affordable upgrade (found 1 enabled products) at (1130, 550) on div[id^='product'].enabled >> nth=-1
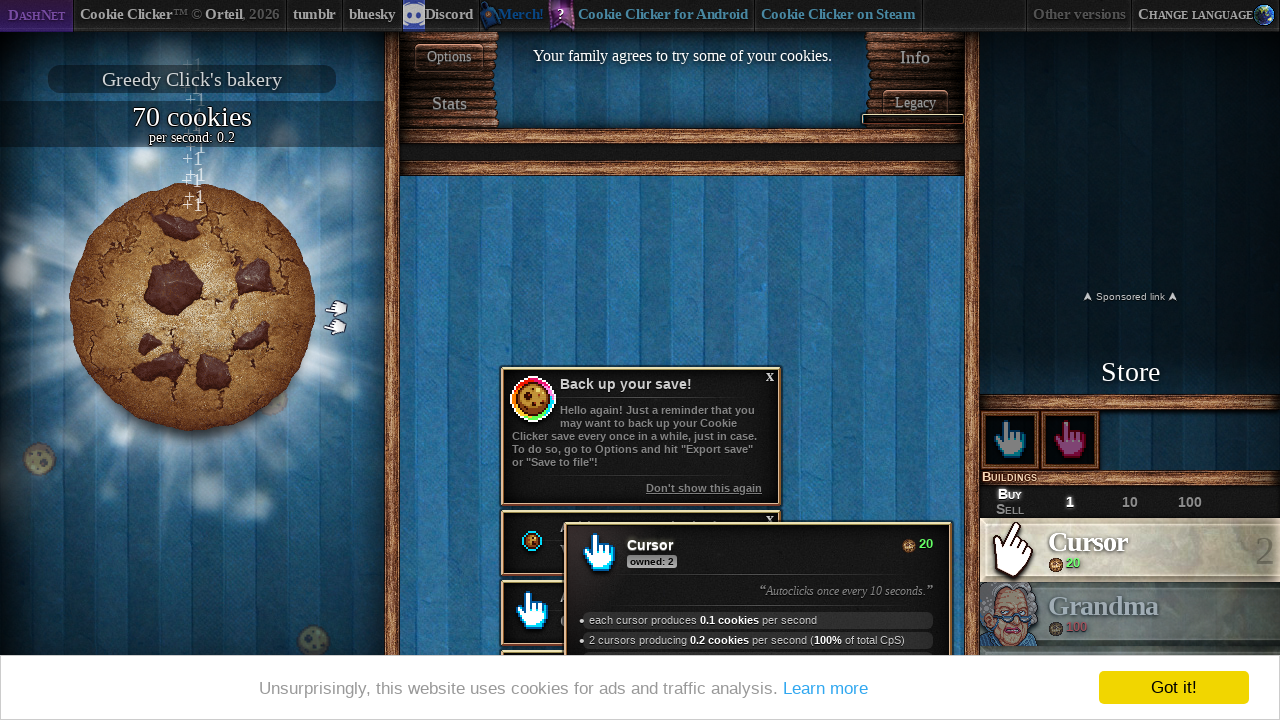

Clicked big cookie 50 times rapidly at (192, 307) on #bigCookie
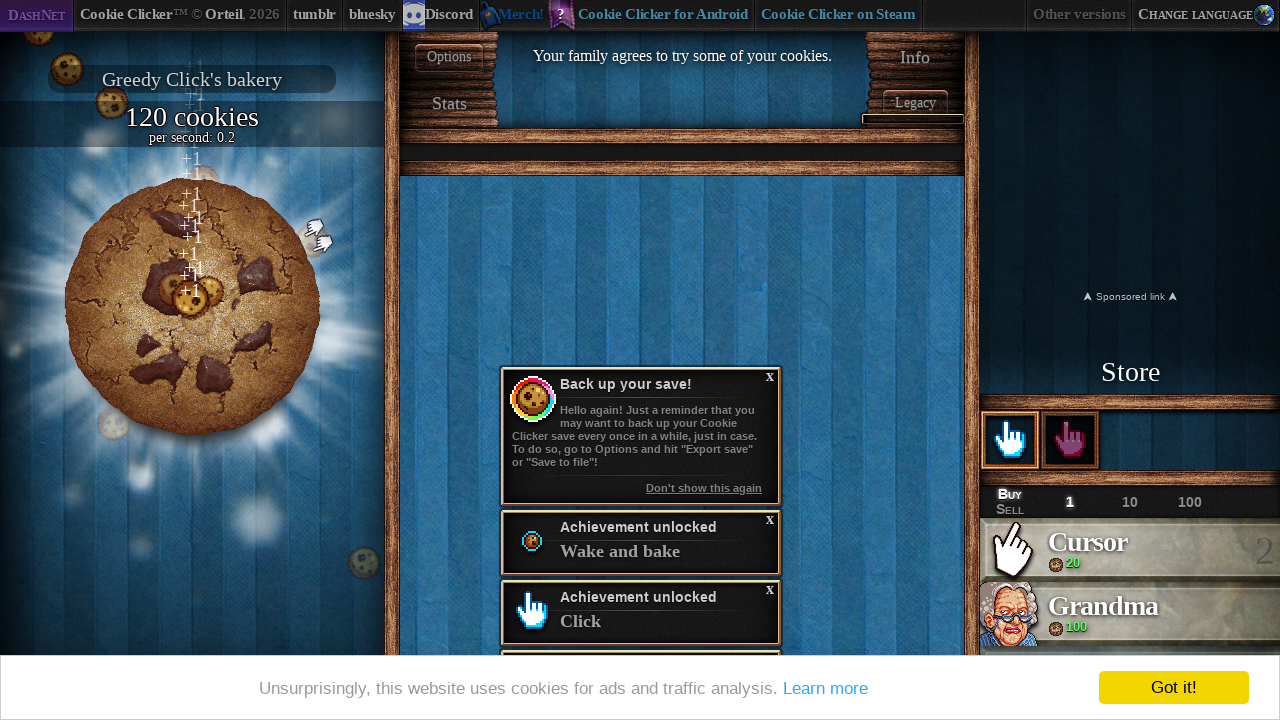

Purchased most expensive affordable upgrade (found 2 enabled products) at (1130, 614) on div[id^='product'].enabled >> nth=-1
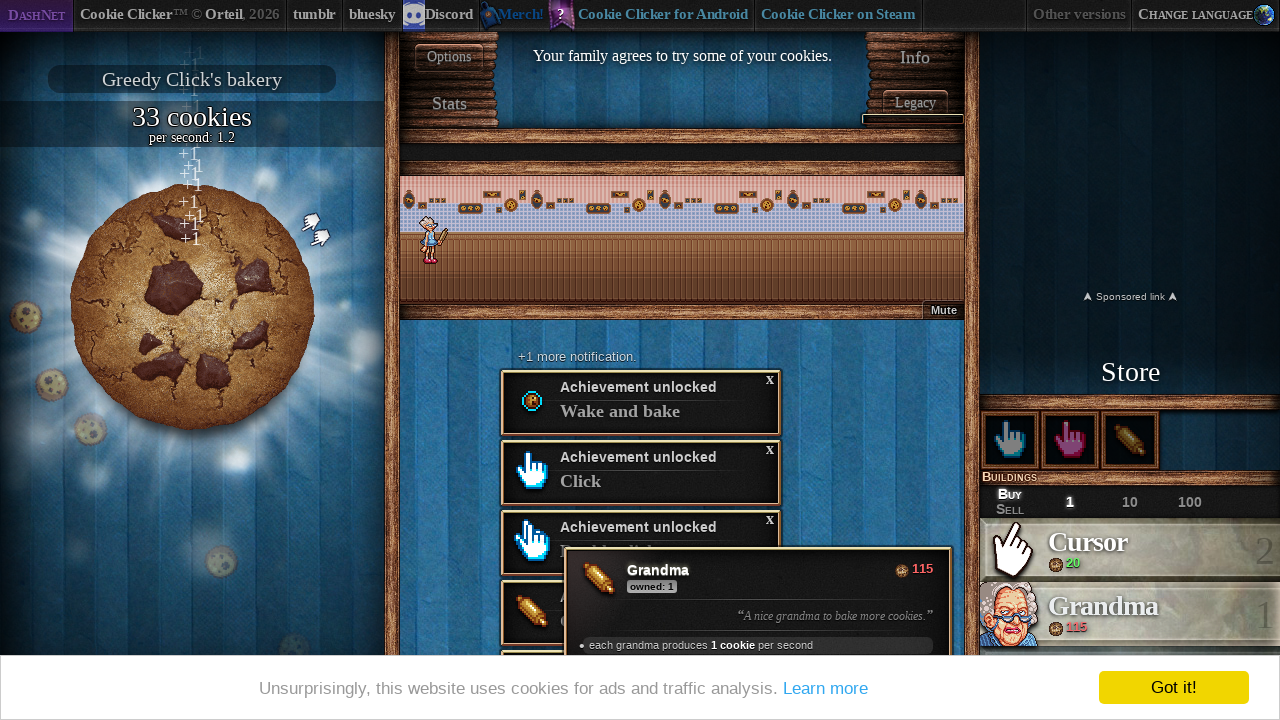

Retrieved final cookie count: 22 cookiesper second: 1.2
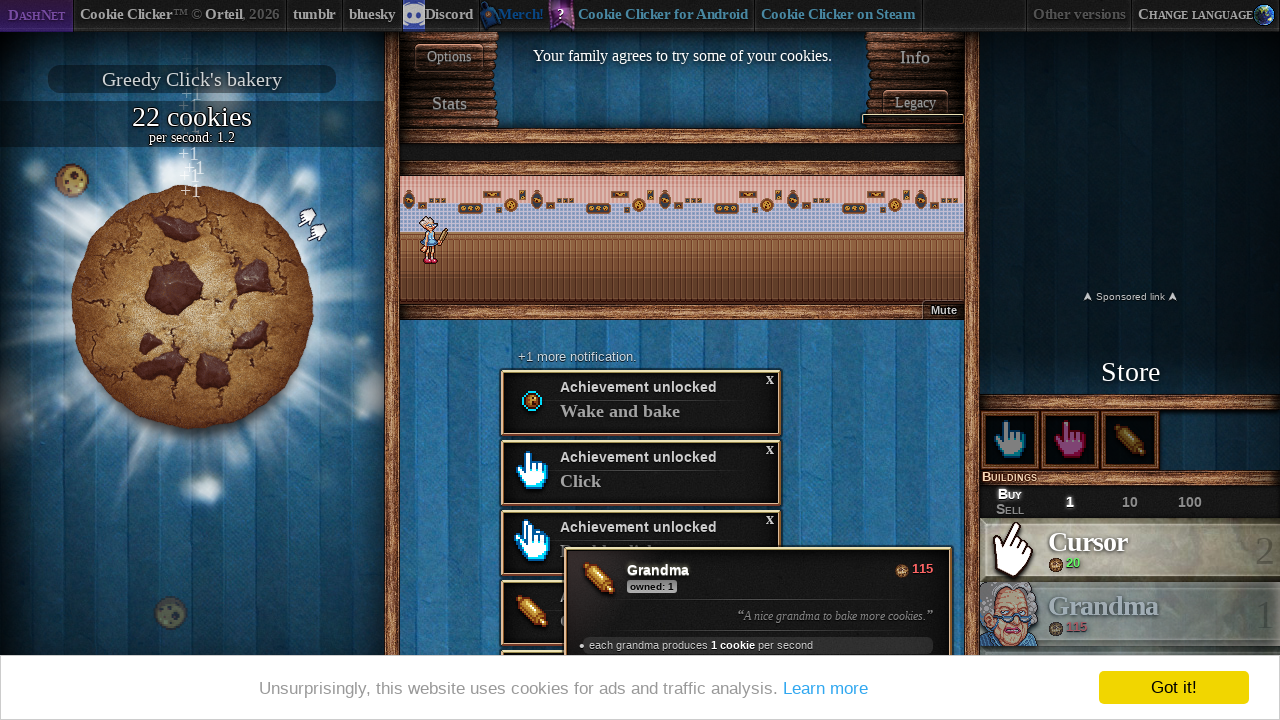

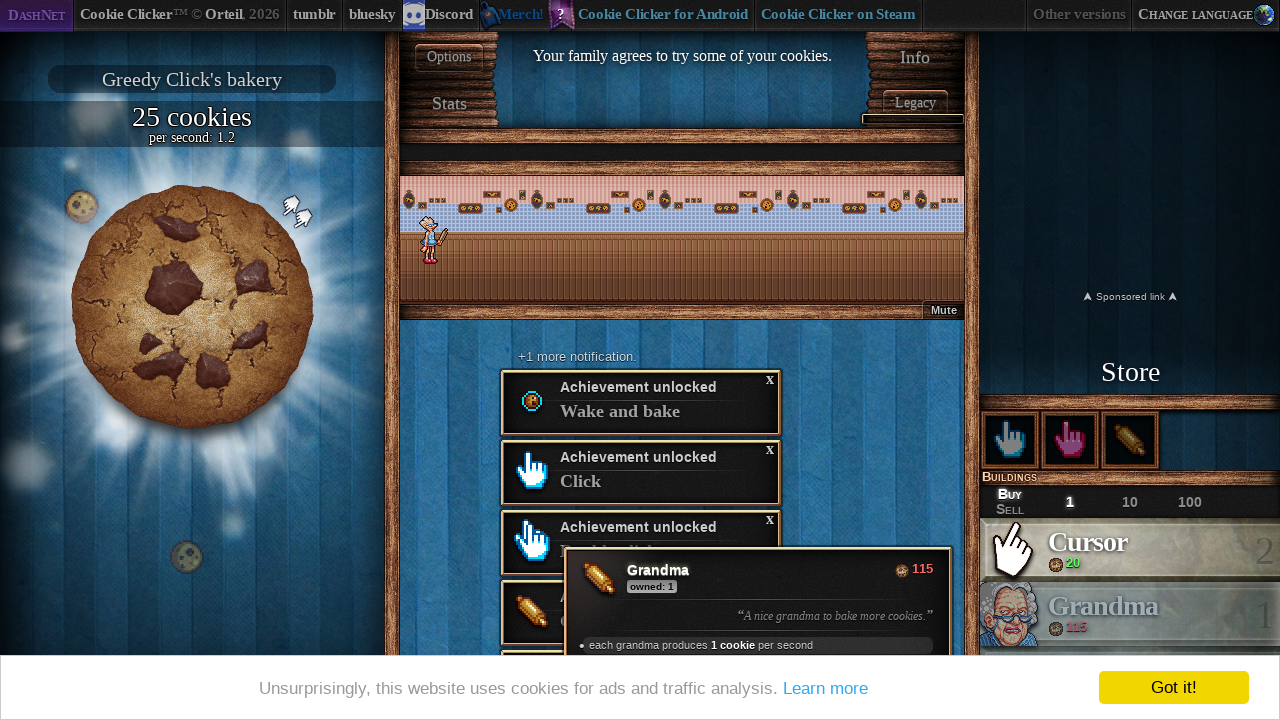